Creates a CD case insert by filling out artist information, album title, track listings, selecting paper type options, and submitting the form

Starting URL: http://www.papercdcase.com/index.php

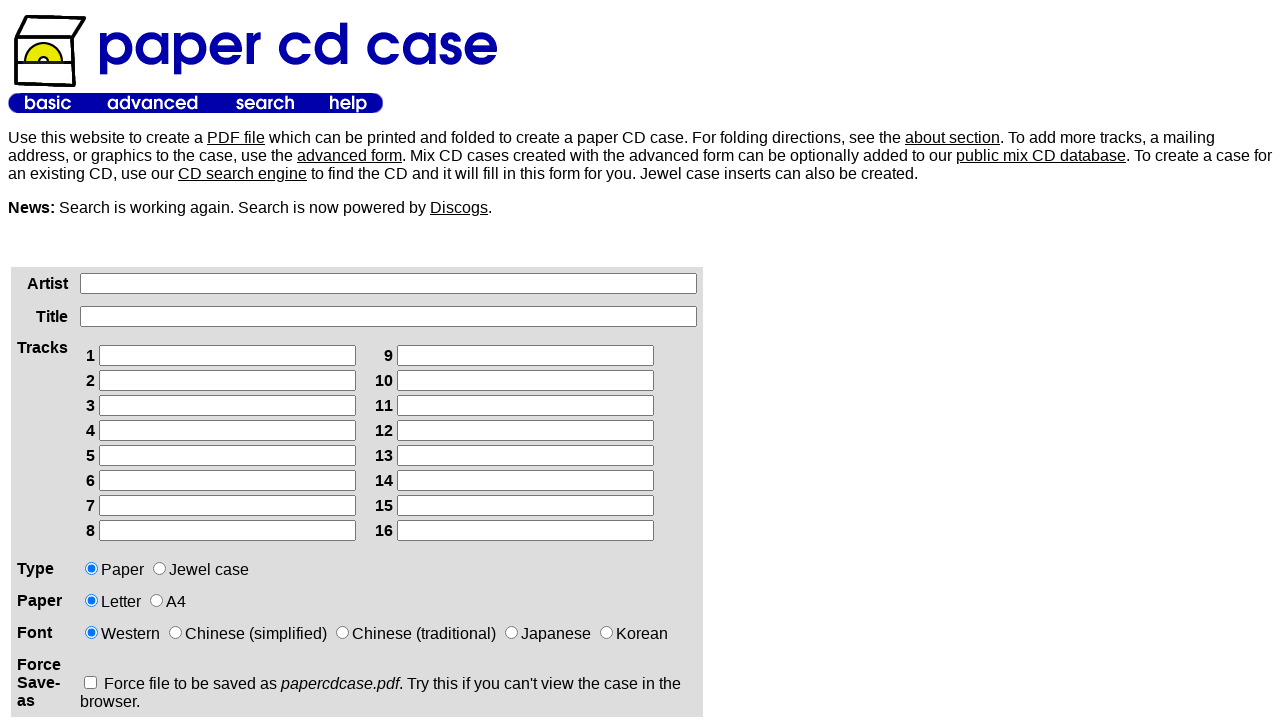

Filled artist name field with 'David Bowie' on xpath=/html/body/table[2]/tbody/tr/td[1]/div/form/table/tbody/tr[1]/td[2]/input
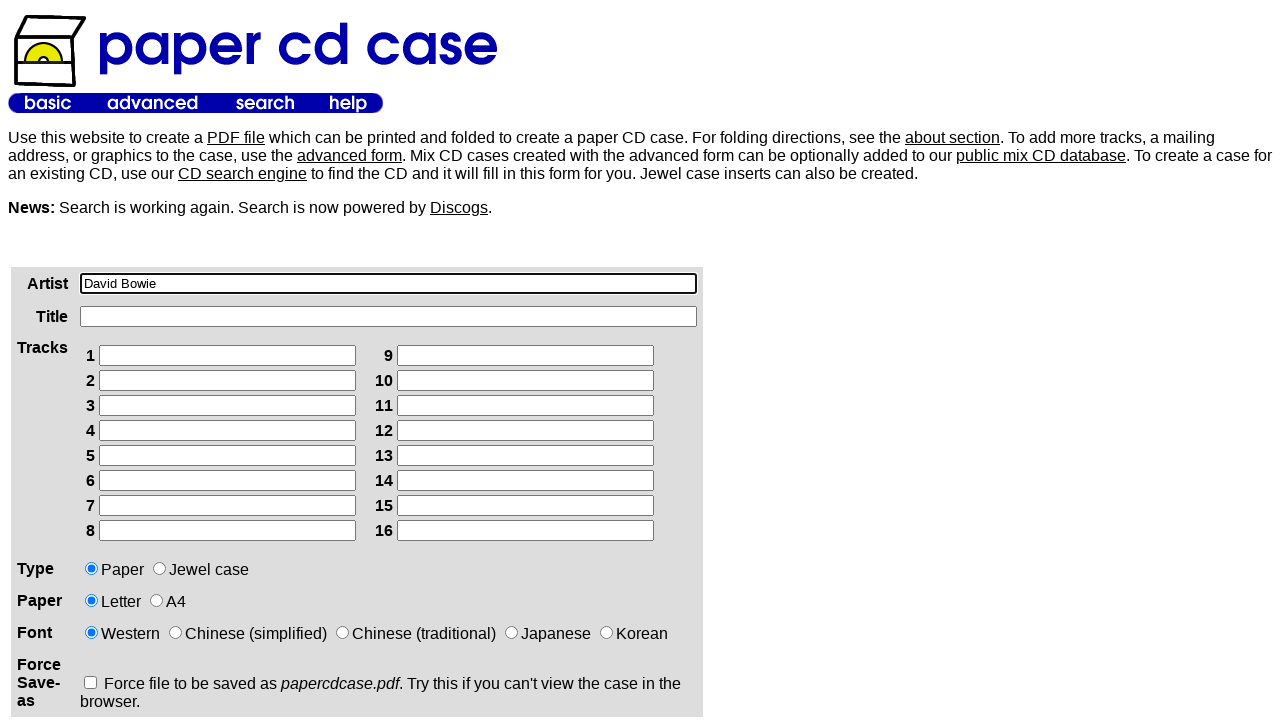

Filled album title field with 'Hunky Dory' on xpath=/html/body/table[2]/tbody/tr/td[1]/div/form/table/tbody/tr[2]/td[2]/input
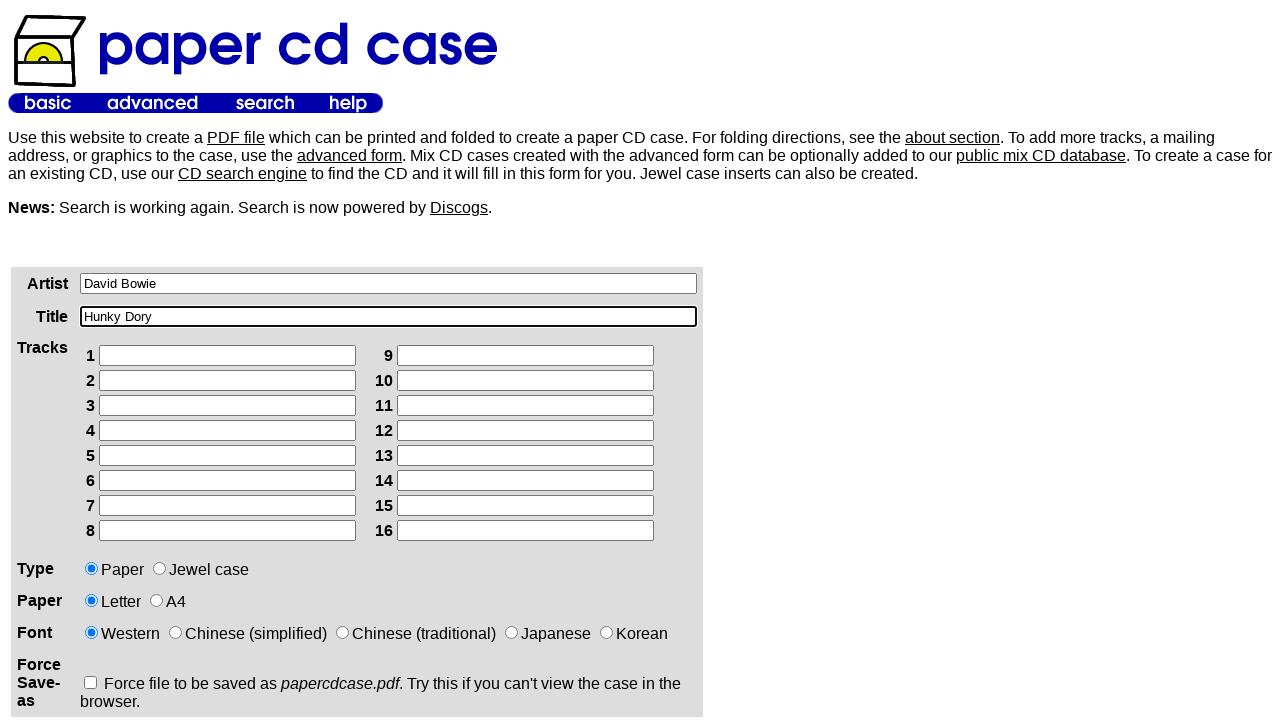

Filled track 1 (left column) with 'Changes' on xpath=/html/body/table[2]/tbody/tr/td[1]/div/form/table/tbody/tr[3]/td[2]/table/
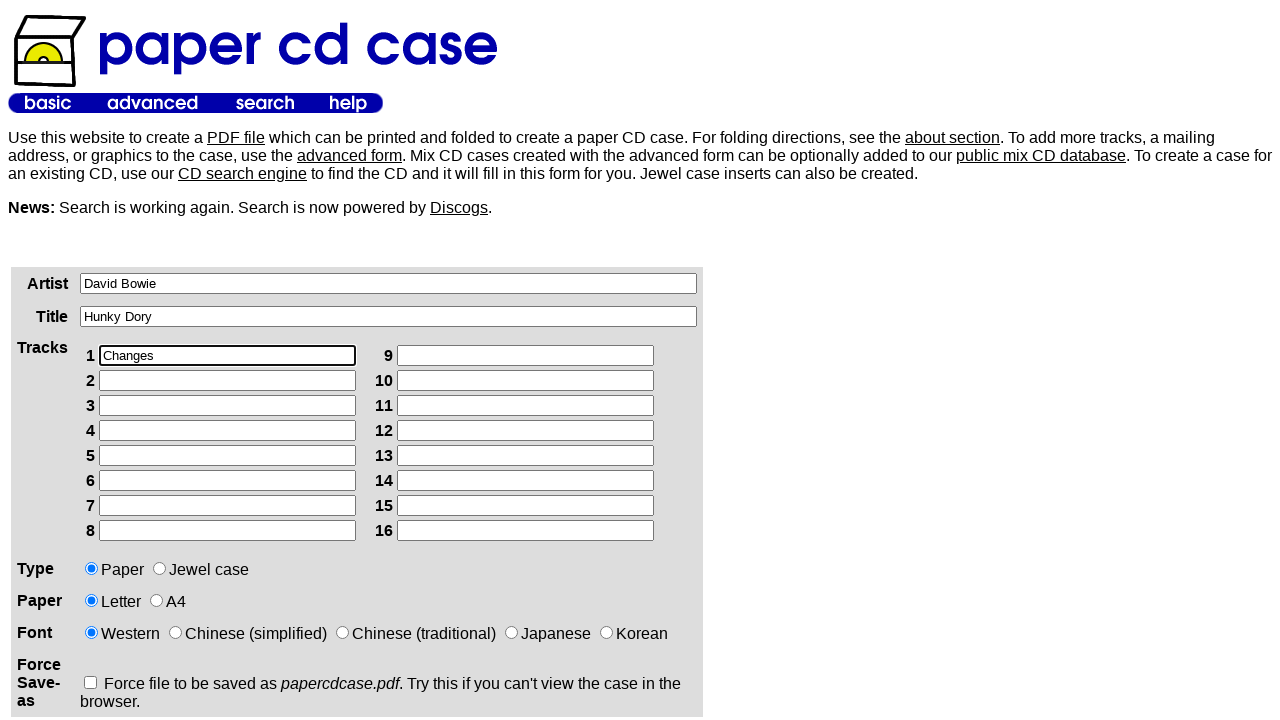

Filled track 2 (left column) with 'Oh! You Pretty Things' on xpath=/html/body/table[2]/tbody/tr/td[1]/div/form/table/tbody/tr[3]/td[2]/table/
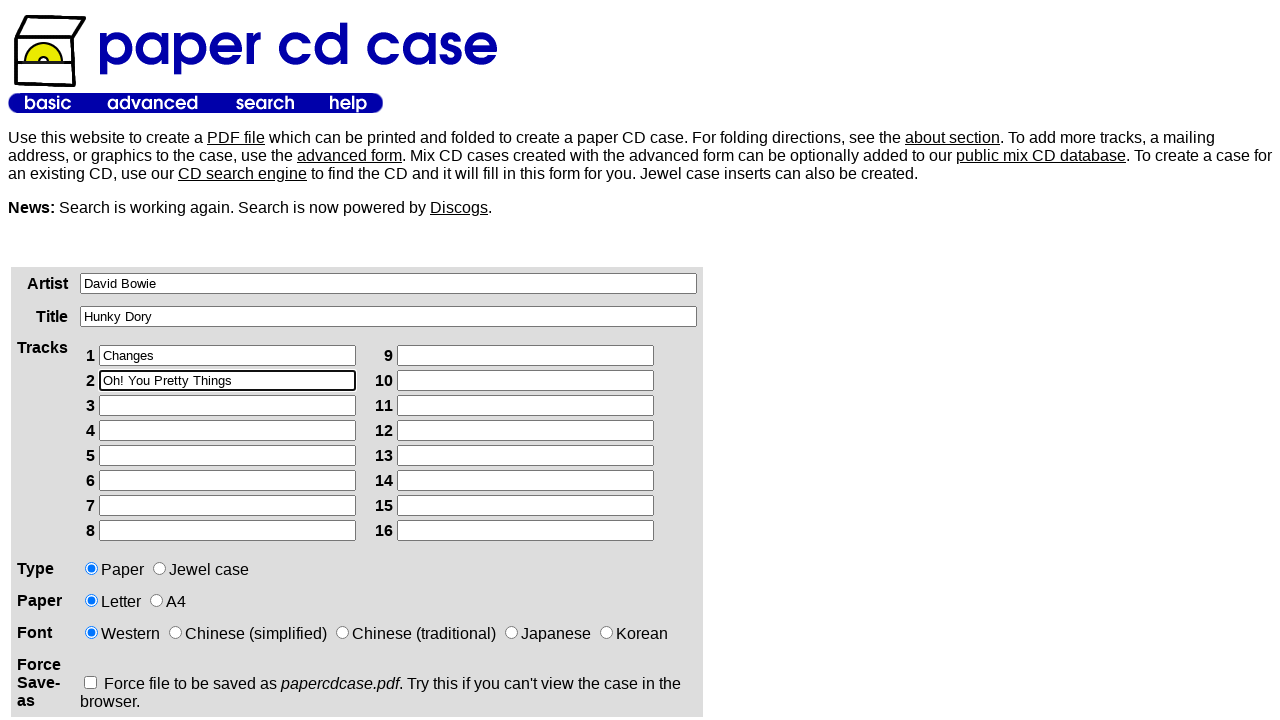

Filled track 3 (left column) with 'Eight Line Poem' on xpath=/html/body/table[2]/tbody/tr/td[1]/div/form/table/tbody/tr[3]/td[2]/table/
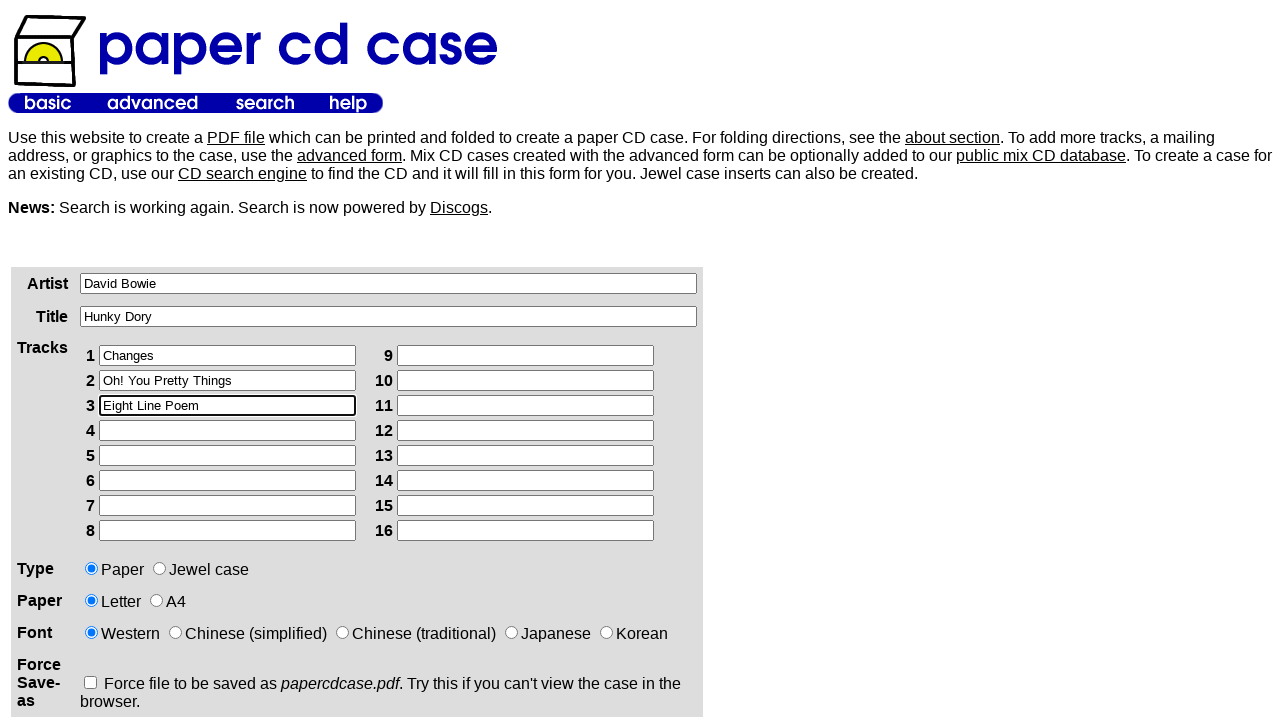

Filled track 4 (left column) with 'Life on Mars?' on xpath=/html/body/table[2]/tbody/tr/td[1]/div/form/table/tbody/tr[3]/td[2]/table/
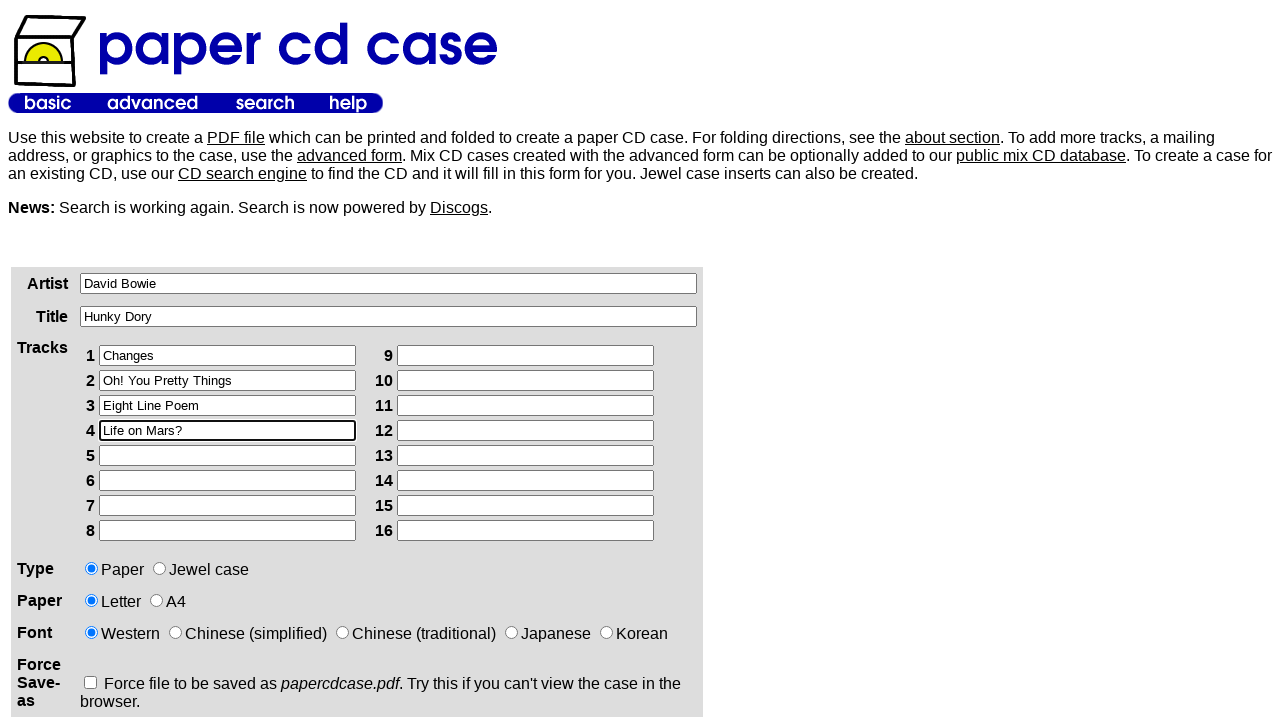

Filled track 5 (left column) with 'Kooks' on xpath=/html/body/table[2]/tbody/tr/td[1]/div/form/table/tbody/tr[3]/td[2]/table/
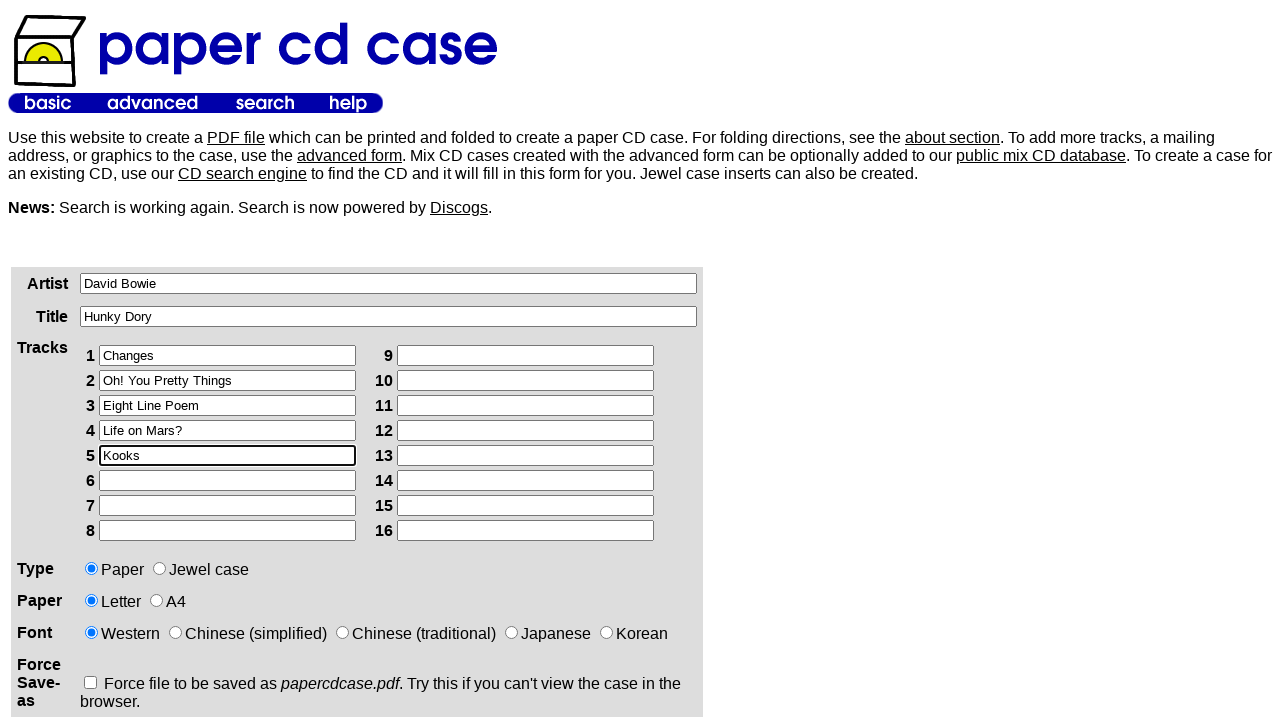

Filled track 6 (left column) with 'Quicksand' on xpath=/html/body/table[2]/tbody/tr/td[1]/div/form/table/tbody/tr[3]/td[2]/table/
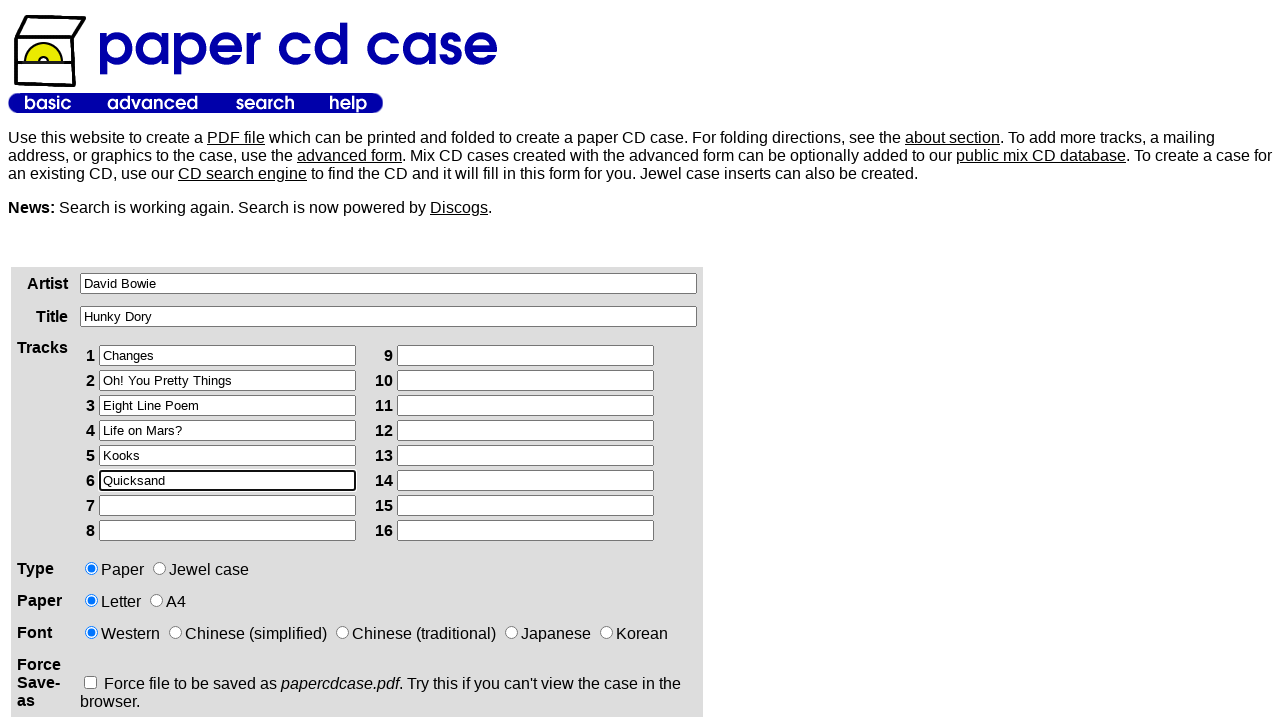

Cleared track 7 (left column) on xpath=/html/body/table[2]/tbody/tr/td[1]/div/form/table/tbody/tr[3]/td[2]/table/
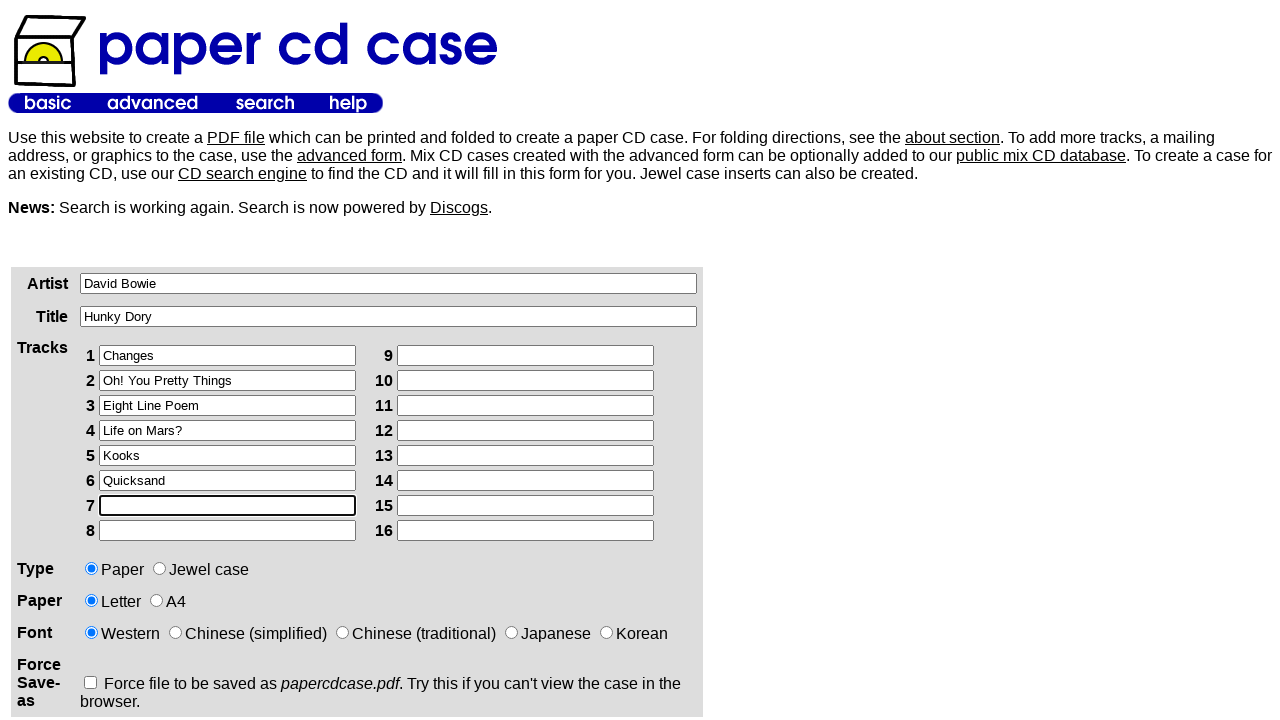

Cleared track 8 (left column) on xpath=/html/body/table[2]/tbody/tr/td[1]/div/form/table/tbody/tr[3]/td[2]/table/
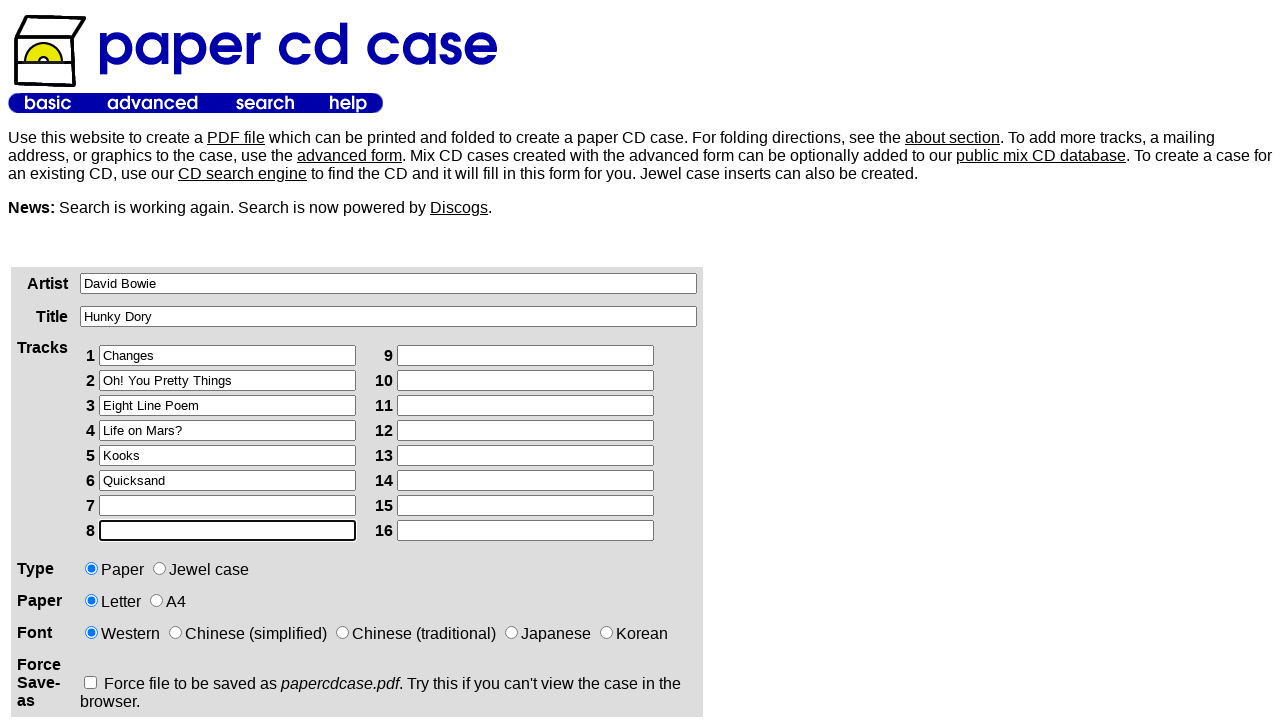

Filled track 1 (right column) with 'Fill Your Heart' on xpath=/html/body/table[2]/tbody/tr/td[1]/div/form/table/tbody/tr[3]/td[2]/table/
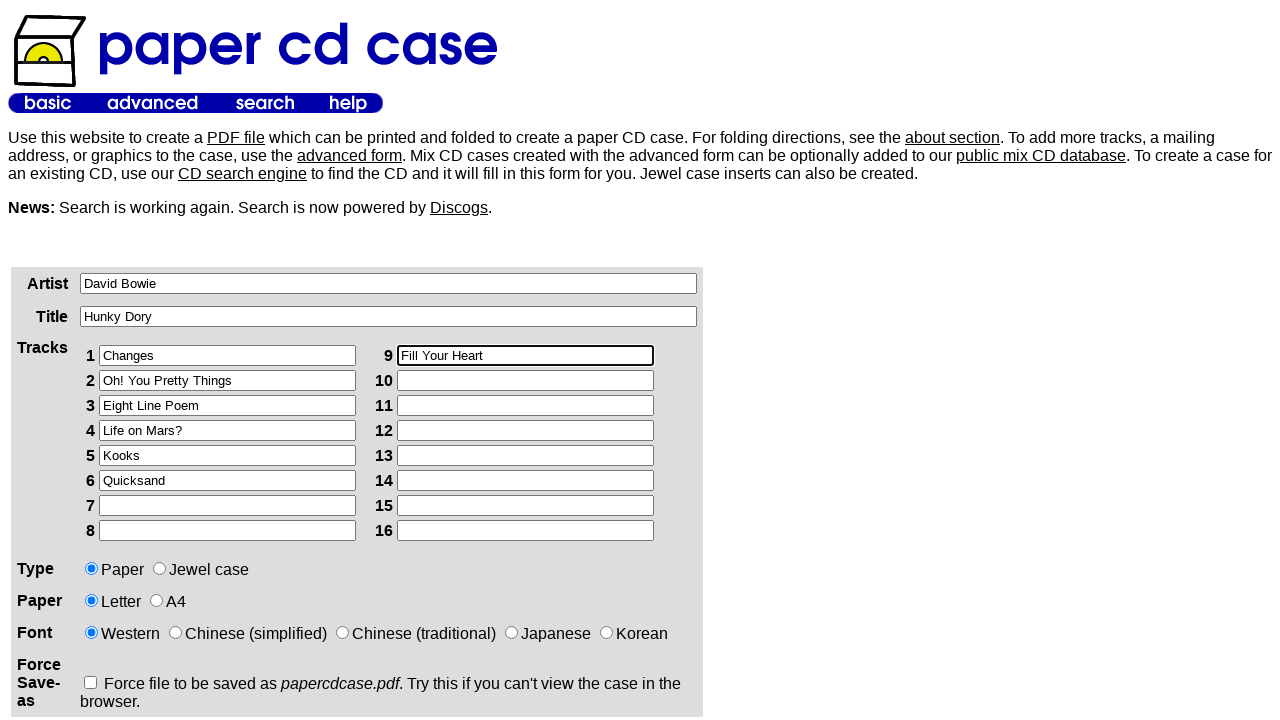

Filled track 2 (right column) with 'Andy Warhol' on xpath=/html/body/table[2]/tbody/tr/td[1]/div/form/table/tbody/tr[3]/td[2]/table/
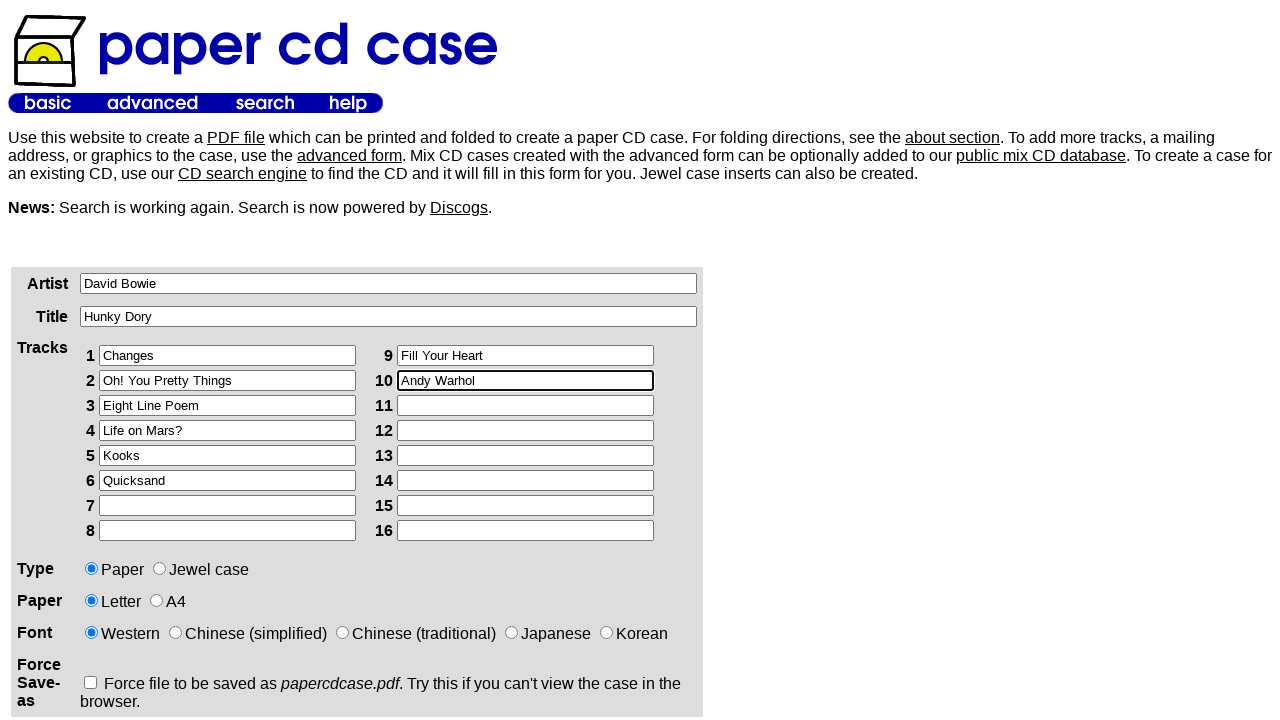

Filled track 3 (right column) with 'Song for Bob Dylan' on xpath=/html/body/table[2]/tbody/tr/td[1]/div/form/table/tbody/tr[3]/td[2]/table/
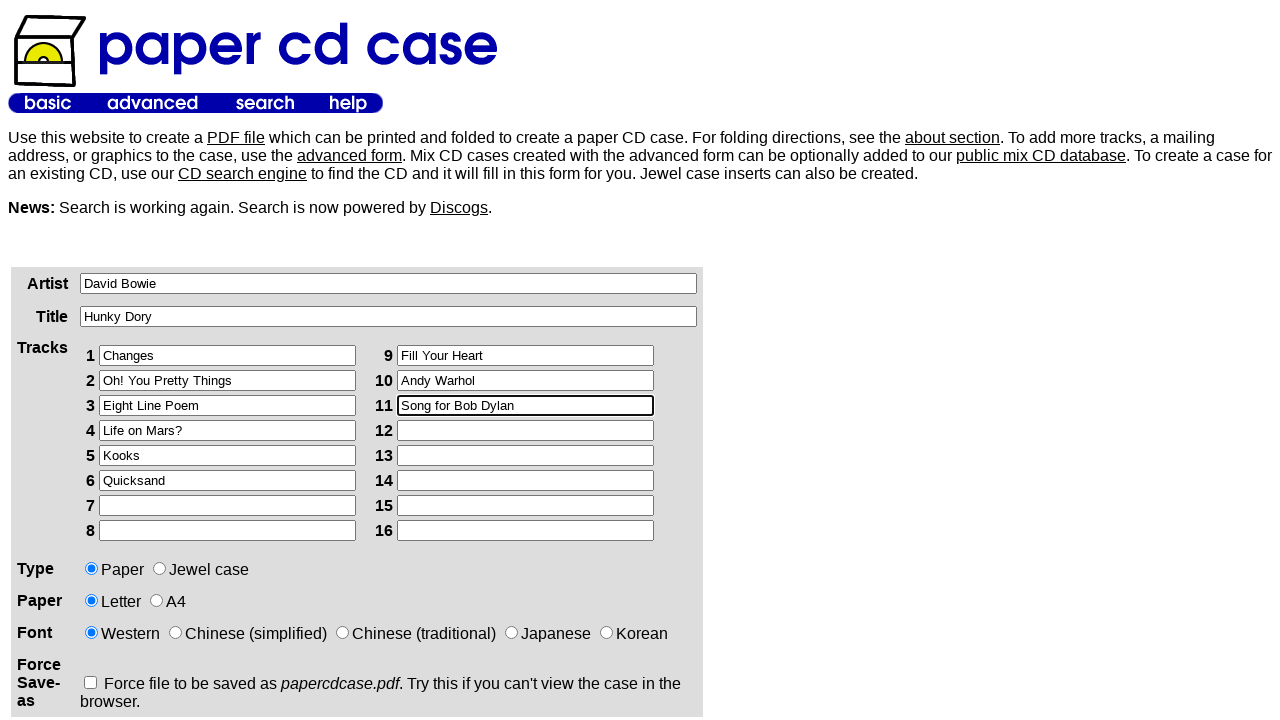

Filled track 4 (right column) with 'Queen Bitch' on xpath=/html/body/table[2]/tbody/tr/td[1]/div/form/table/tbody/tr[3]/td[2]/table/
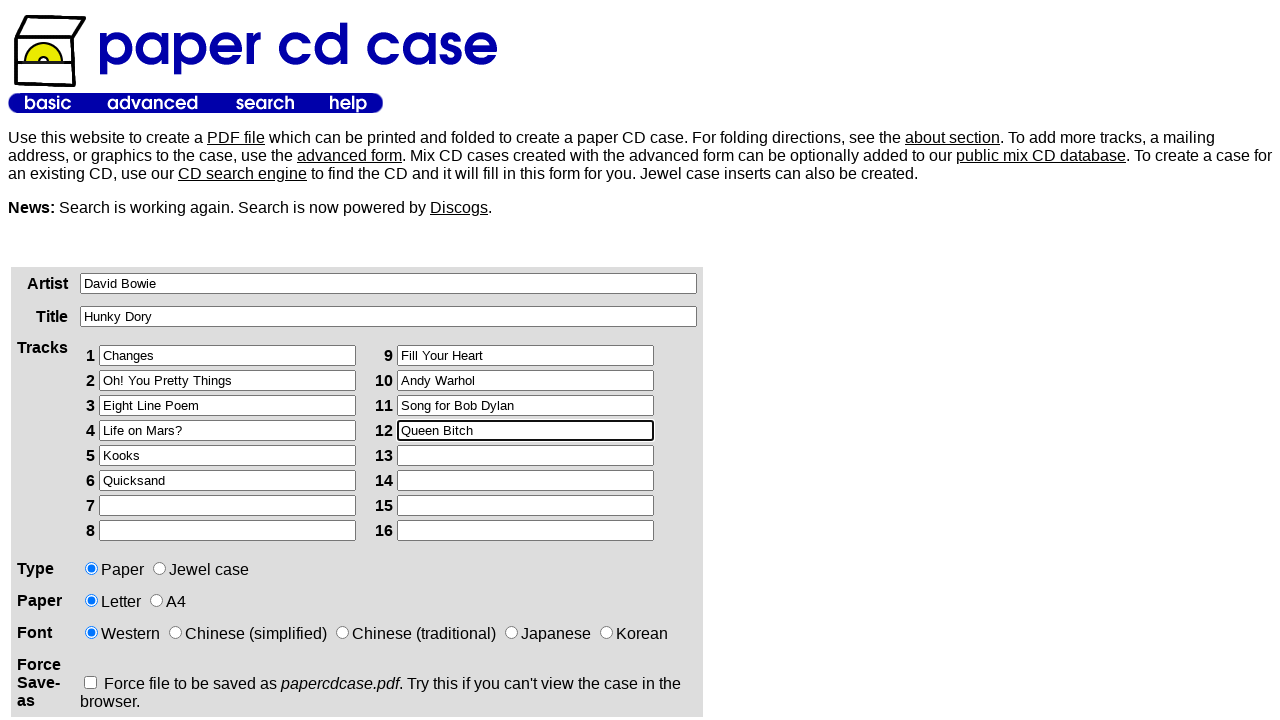

Filled track 5 (right column) with 'The Bewlay Brothers' on xpath=/html/body/table[2]/tbody/tr/td[1]/div/form/table/tbody/tr[3]/td[2]/table/
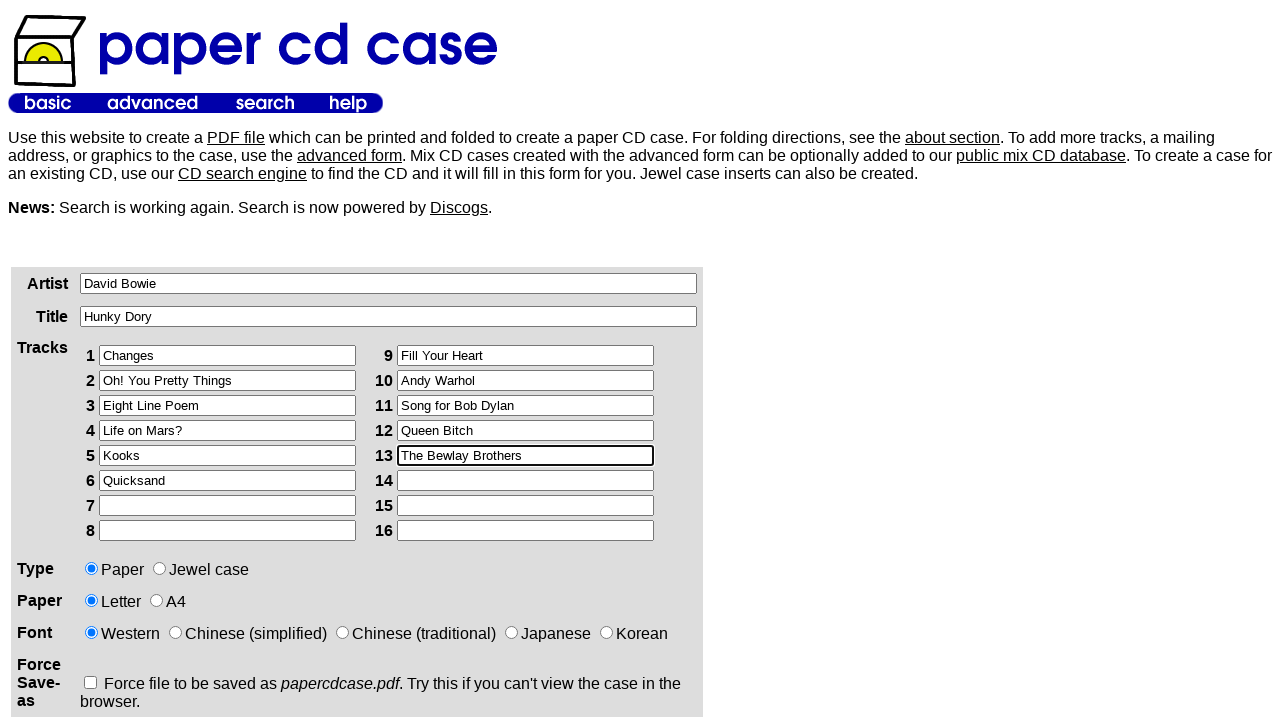

Cleared track 6 (right column) on xpath=/html/body/table[2]/tbody/tr/td[1]/div/form/table/tbody/tr[3]/td[2]/table/
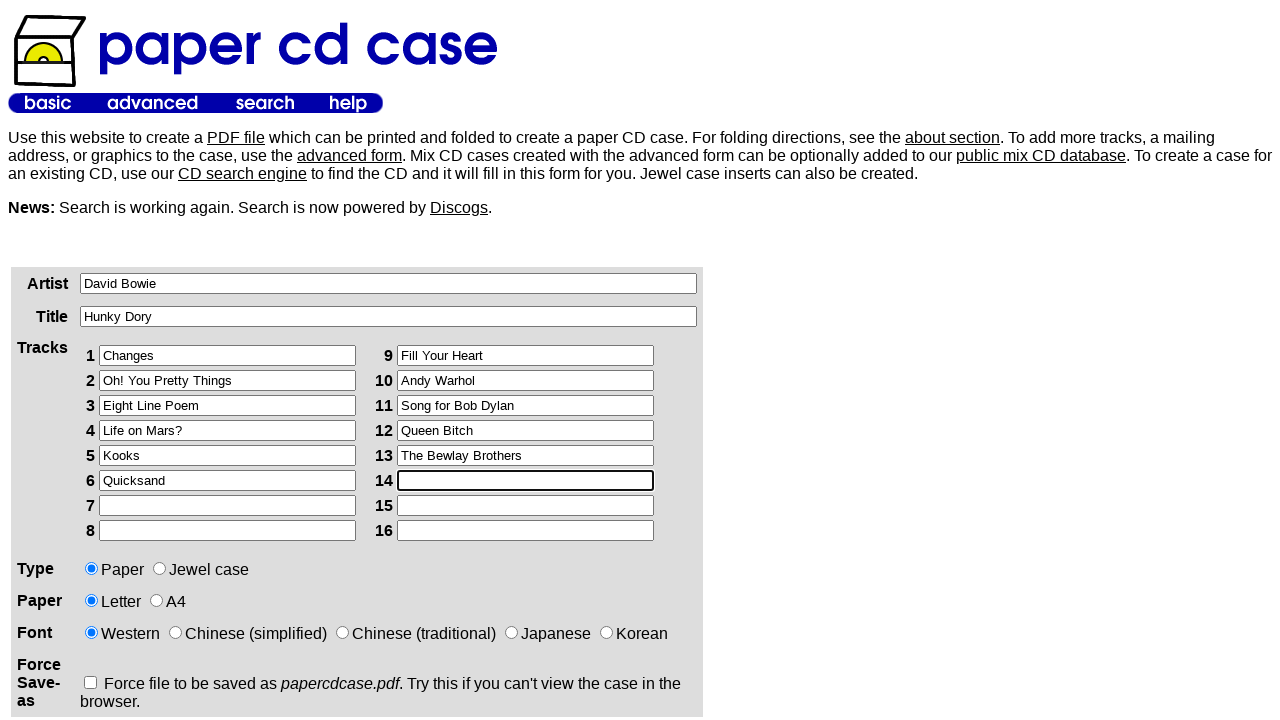

Cleared track 7 (right column) on xpath=/html/body/table[2]/tbody/tr/td[1]/div/form/table/tbody/tr[3]/td[2]/table/
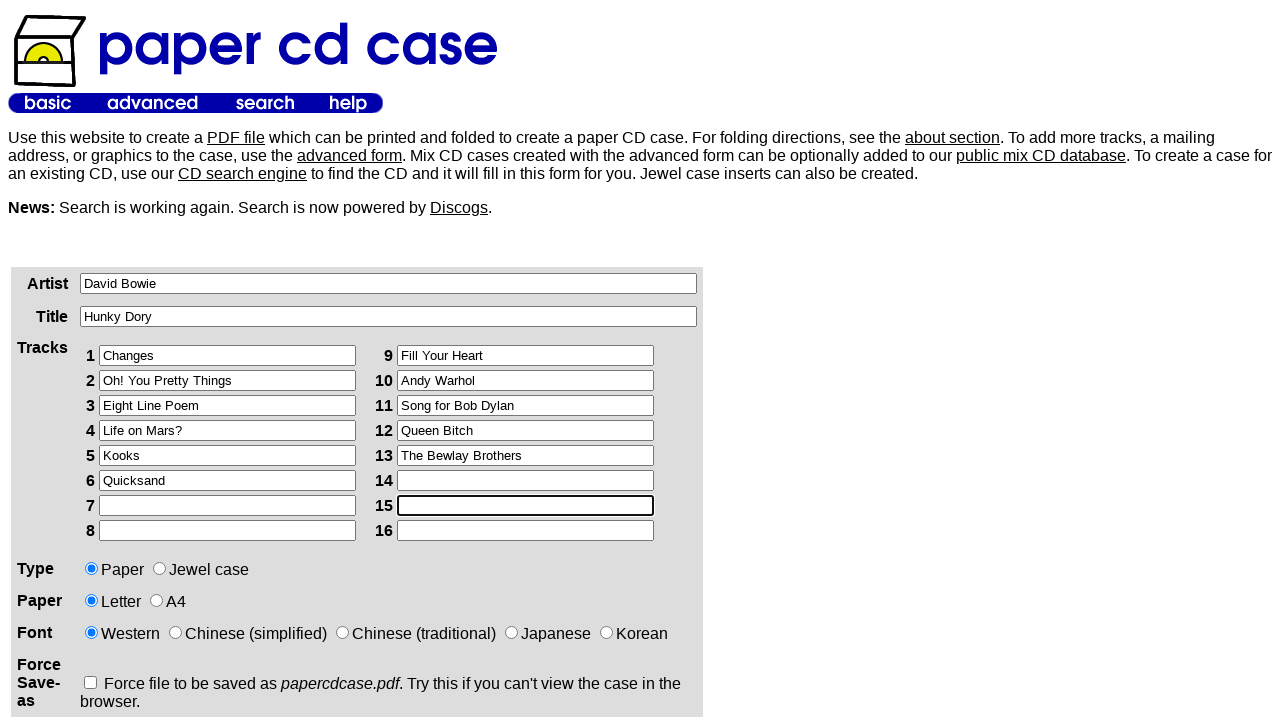

Cleared track 8 (right column) on xpath=/html/body/table[2]/tbody/tr/td[1]/div/form/table/tbody/tr[3]/td[2]/table/
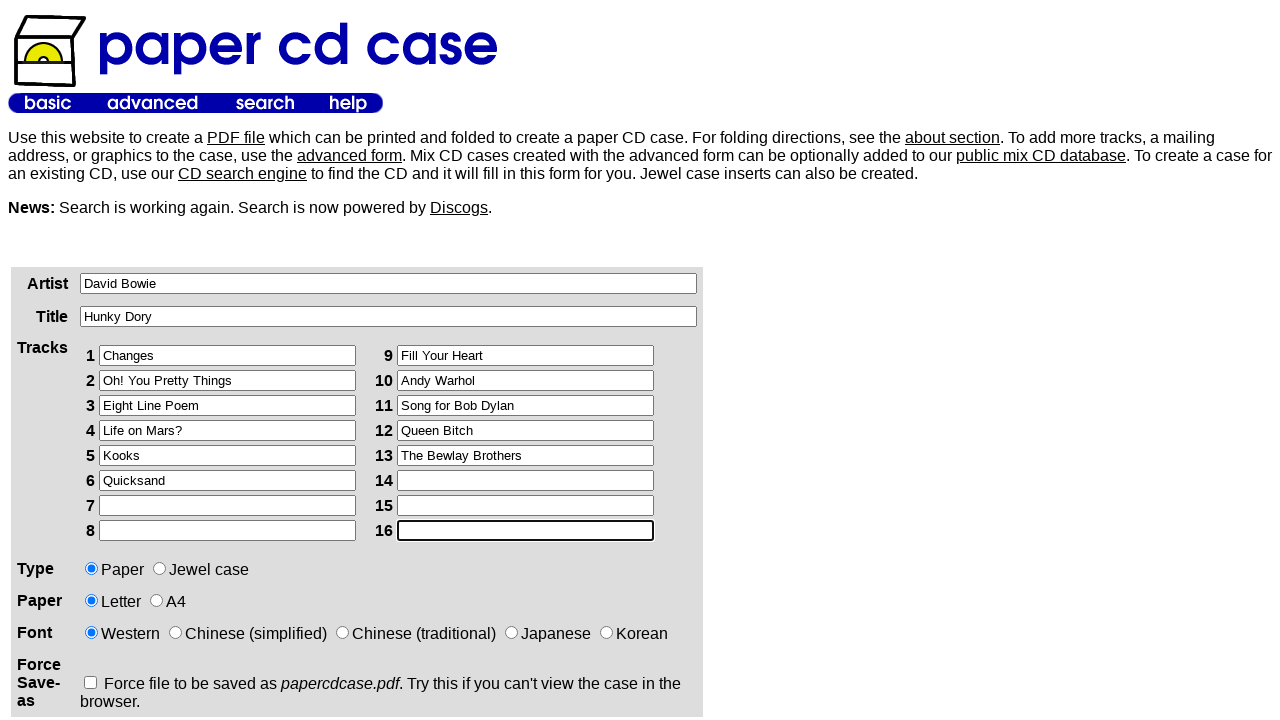

Selected Type option for CD case at (160, 568) on xpath=/html/body/table[2]/tbody/tr/td[1]/div/form/table/tbody/tr[4]/td[2]/input[
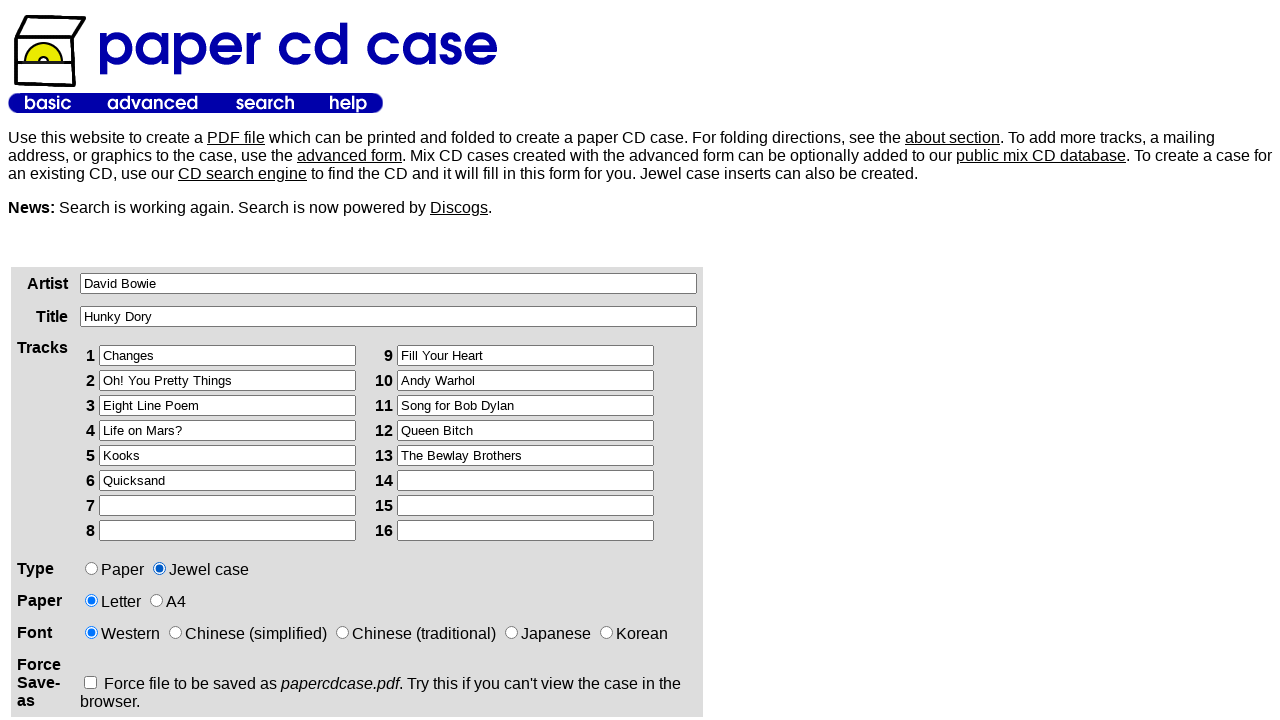

Selected Paper option for CD case at (156, 600) on xpath=/html/body/table[2]/tbody/tr/td[1]/div/form/table/tbody/tr[5]/td[2]/input[
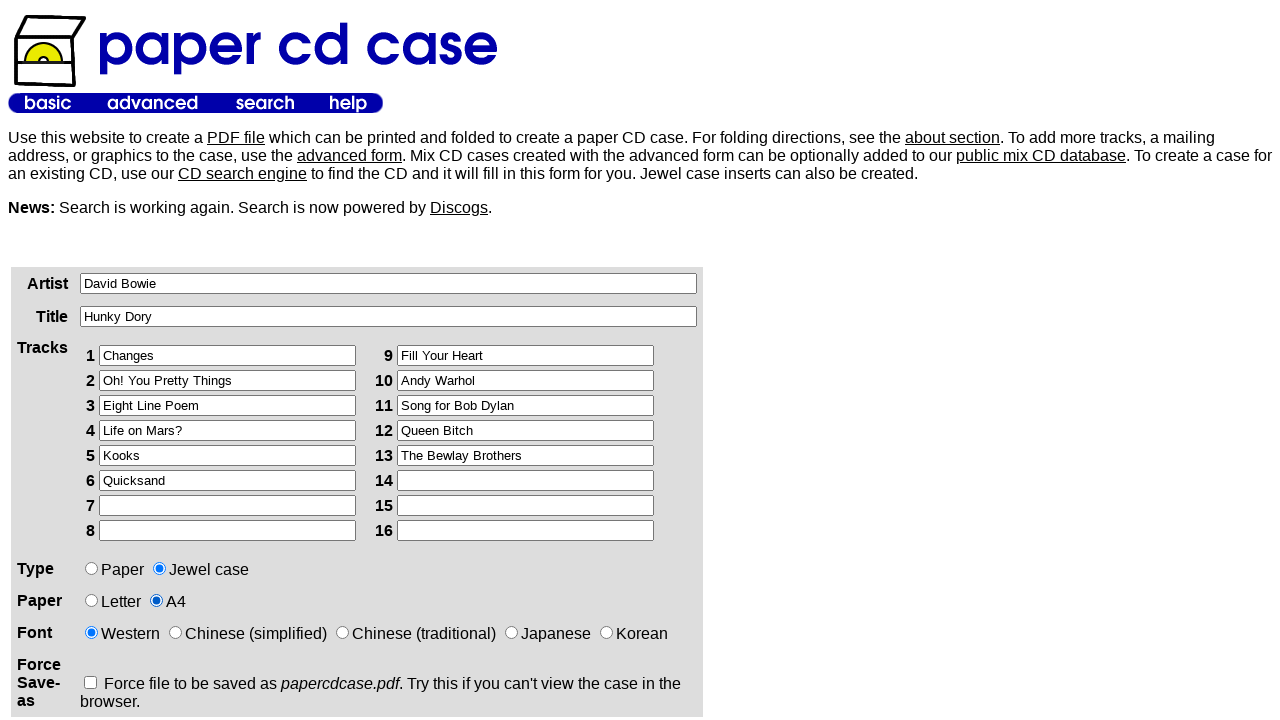

Clicked Create button to submit CD case form at (125, 360) on xpath=/html/body/table[2]/tbody/tr/td[1]/div/form/p/input
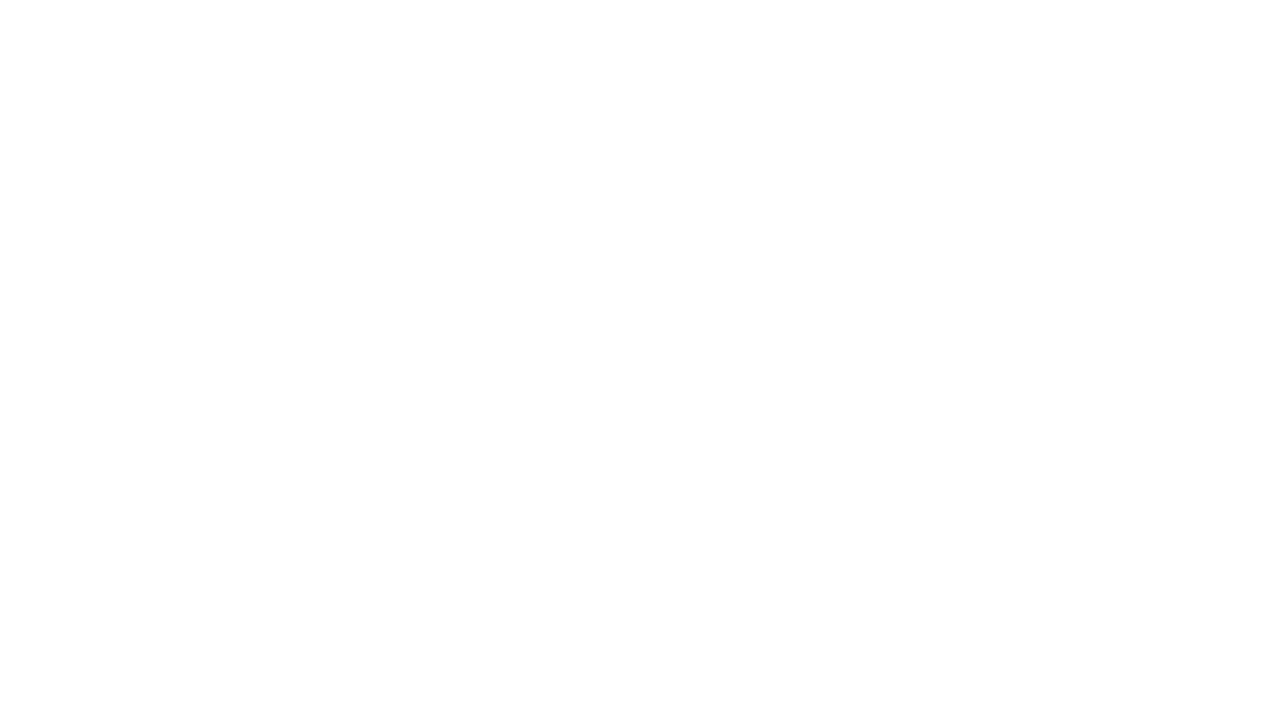

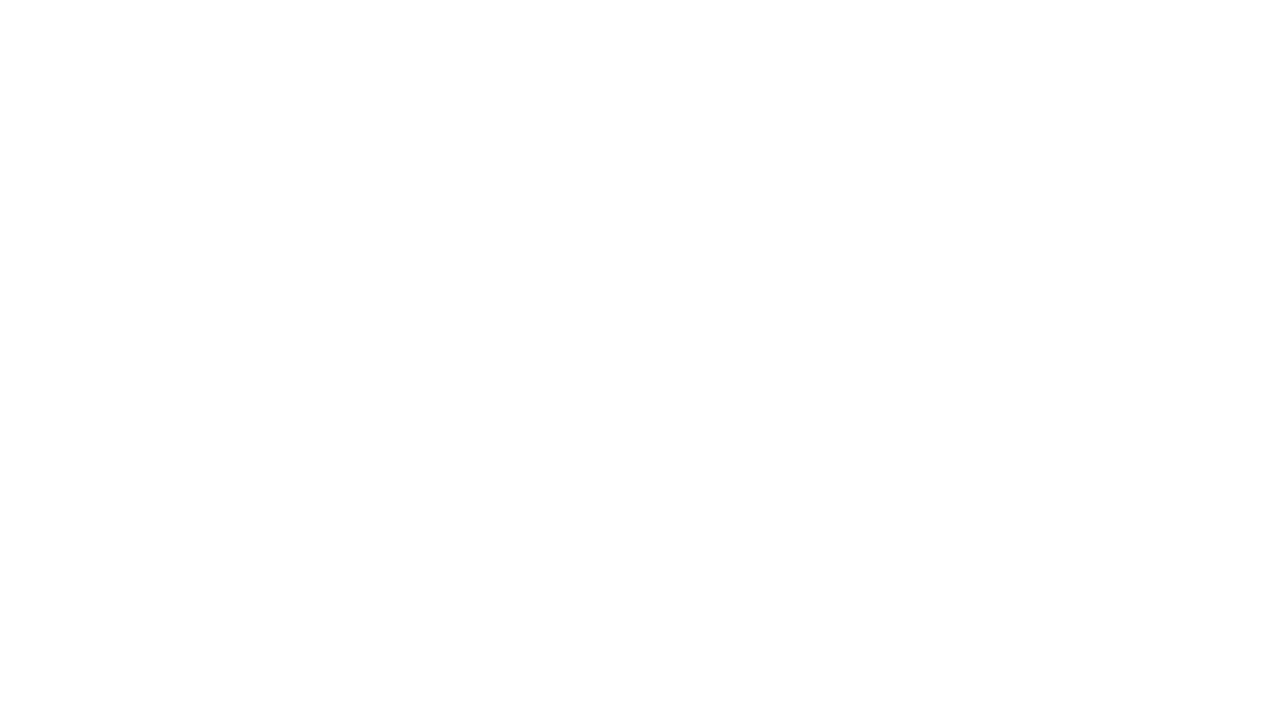